Navigates to Rahul Shetty Academy homepage and verifies the page loads by checking the title

Starting URL: http://rahulshettyacademy.com

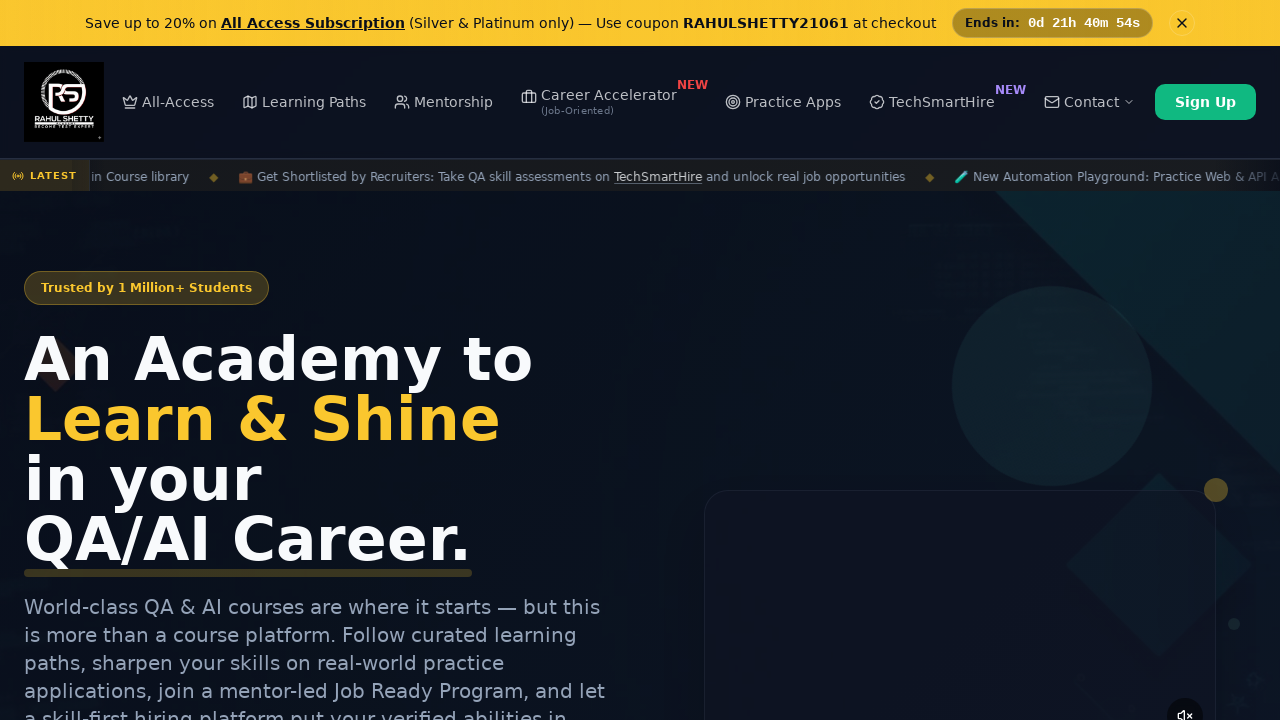

Waited for page to reach domcontentloaded state
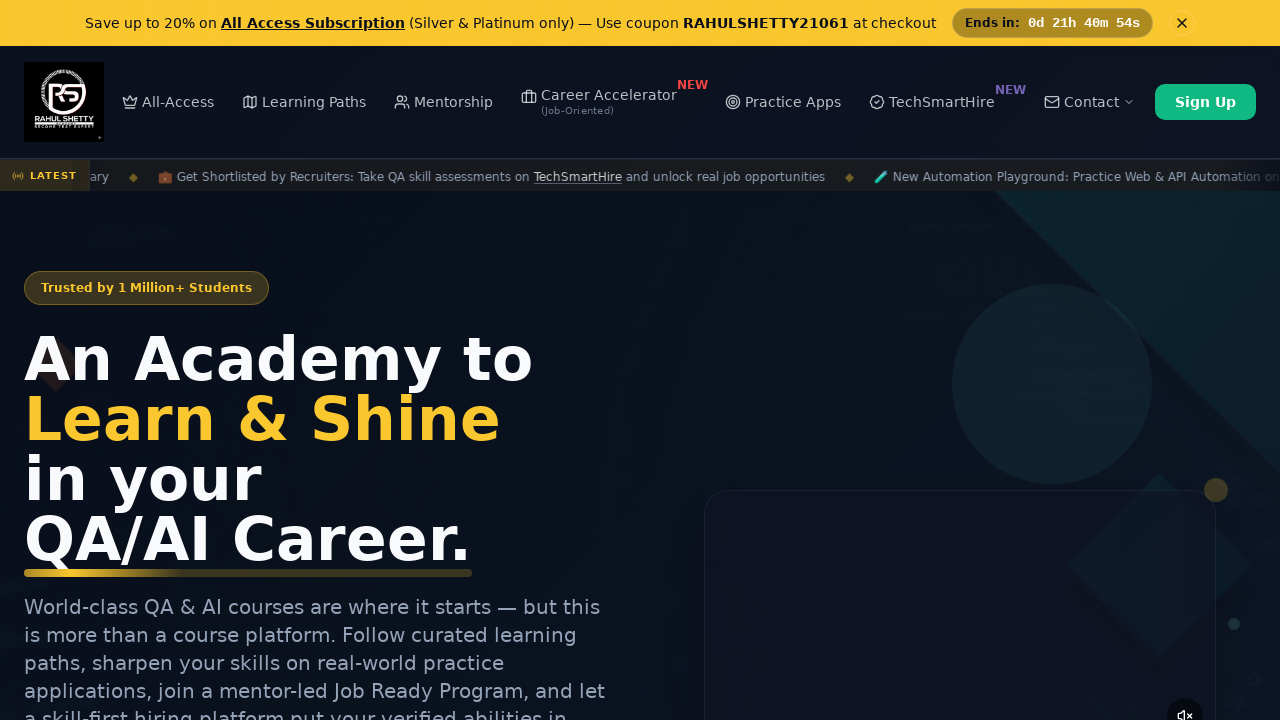

Retrieved page title: 'Rahul Shetty Academy | QA Automation, Playwright, AI Testing & Online Training'
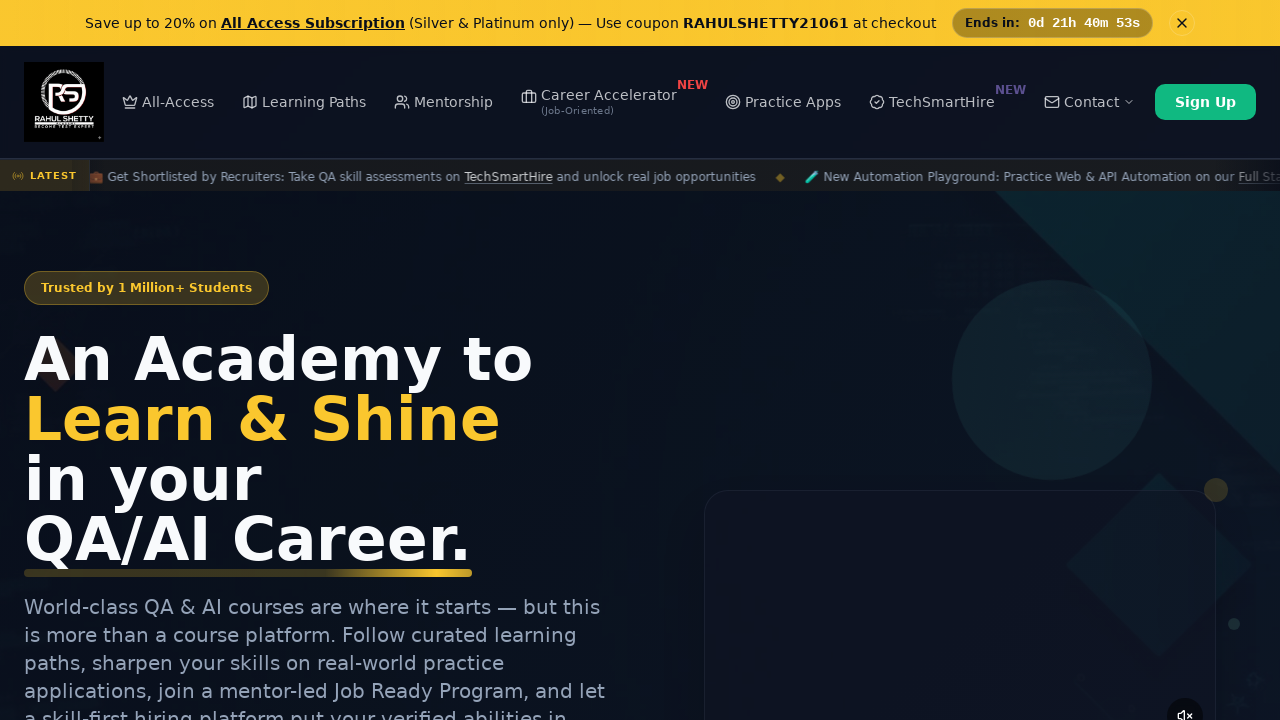

Verified that page title is not empty
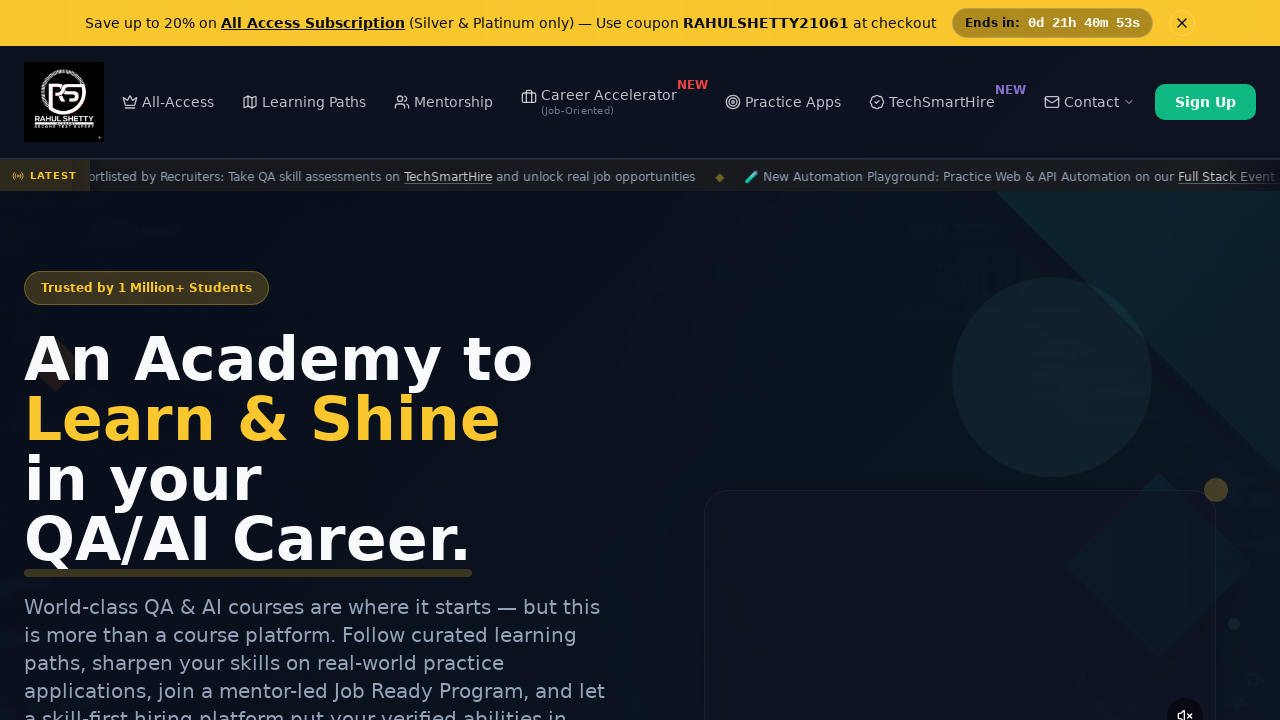

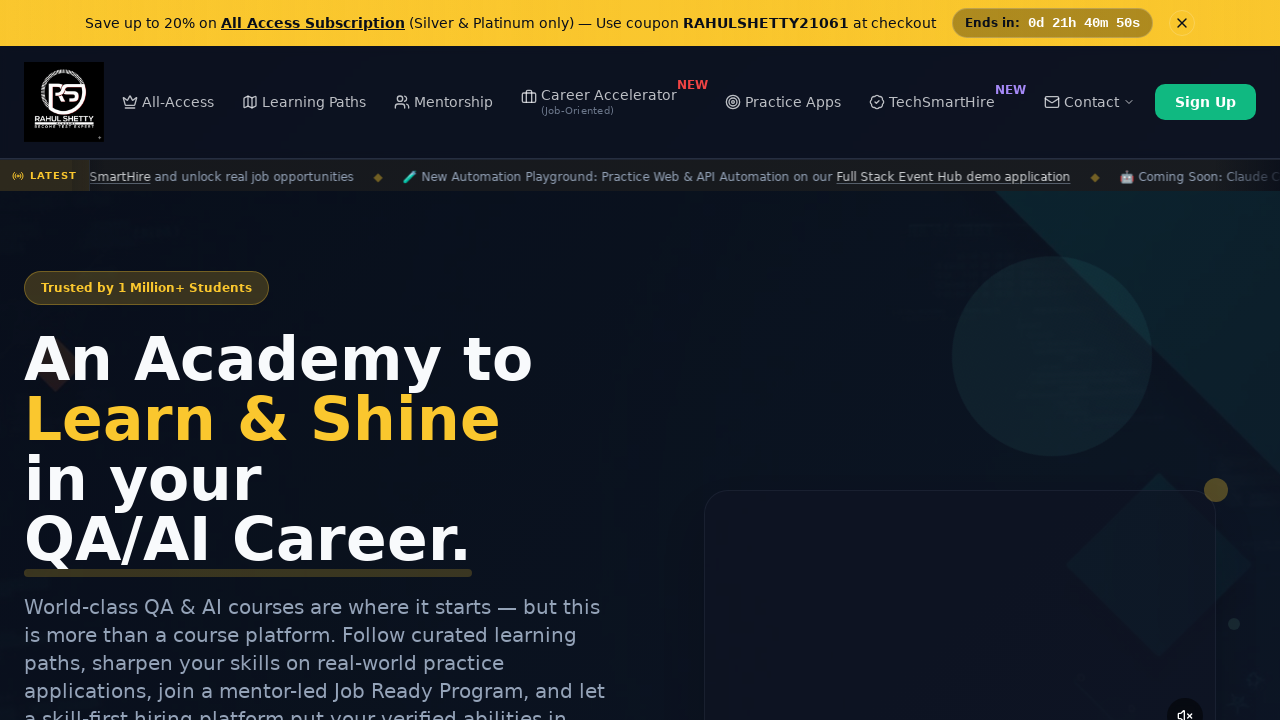